Solves a mathematical captcha by extracting an attribute value, calculating a formula, and submitting the answer along with checkbox and radio button selections

Starting URL: http://suninjuly.github.io/get_attribute.html

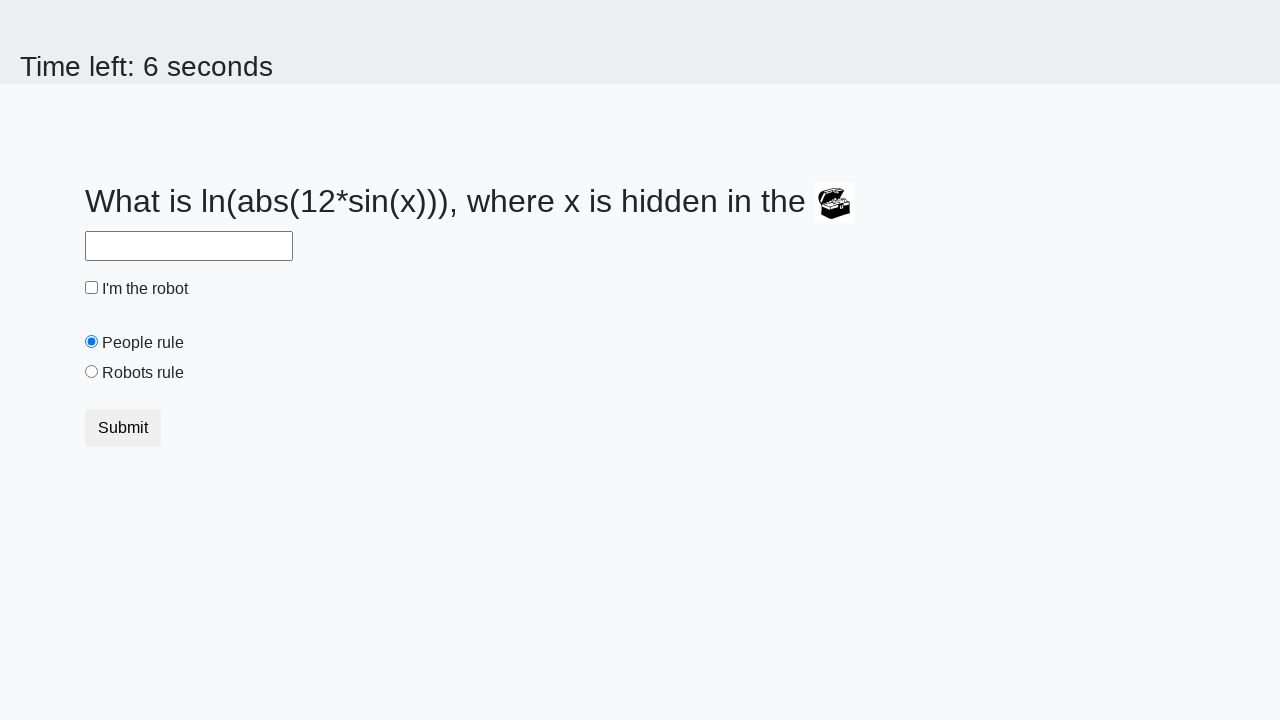

Located treasure element with ID 'treasure'
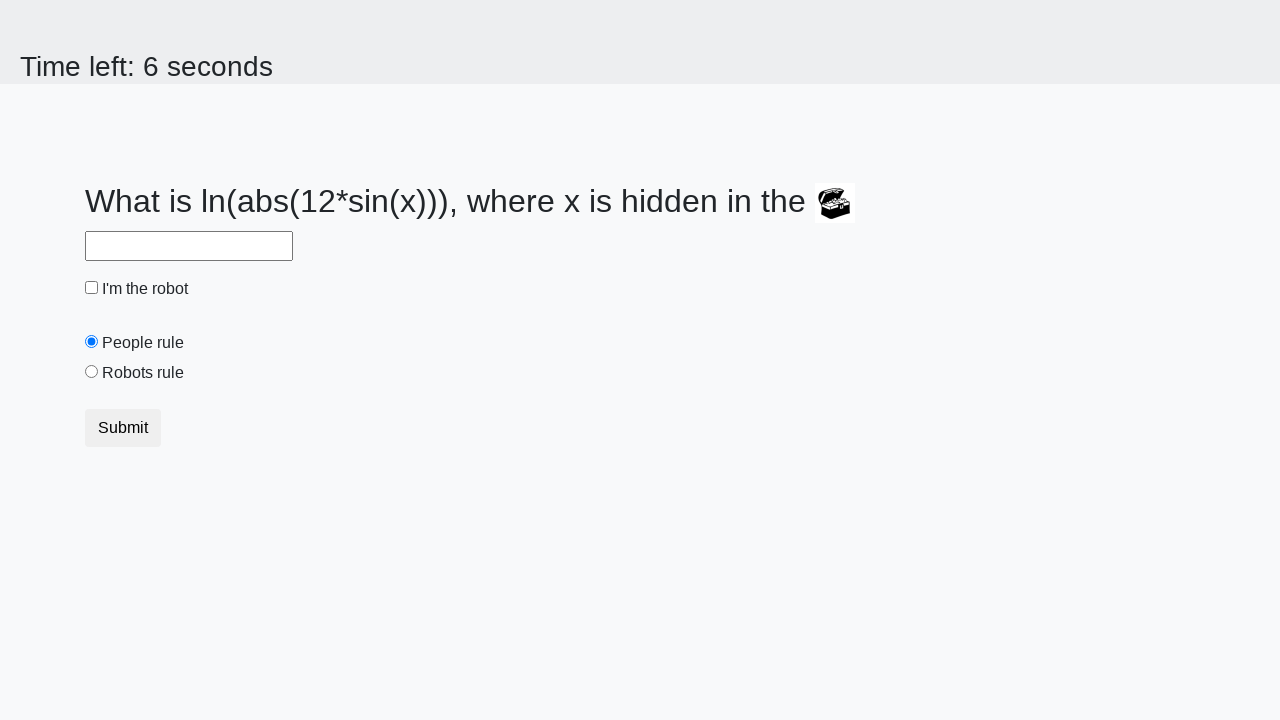

Extracted valuex attribute from treasure element: 285
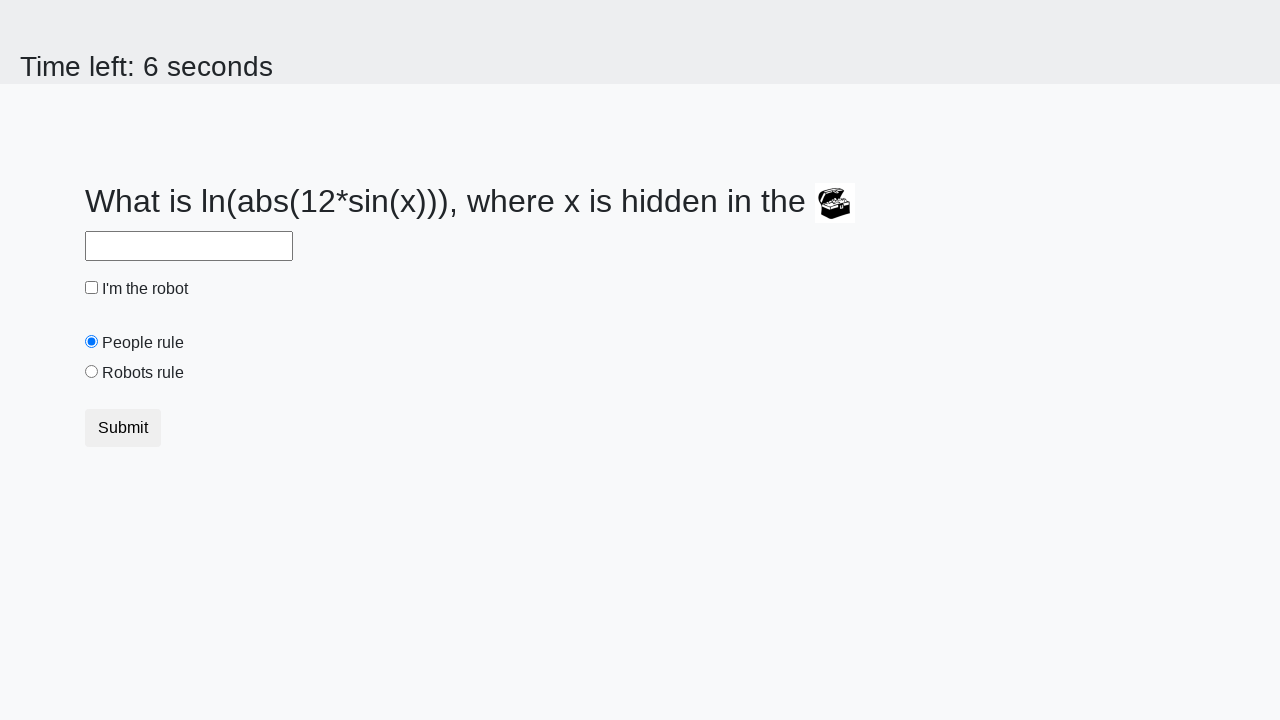

Calculated formula result using valuex=285: 2.2285573265085055
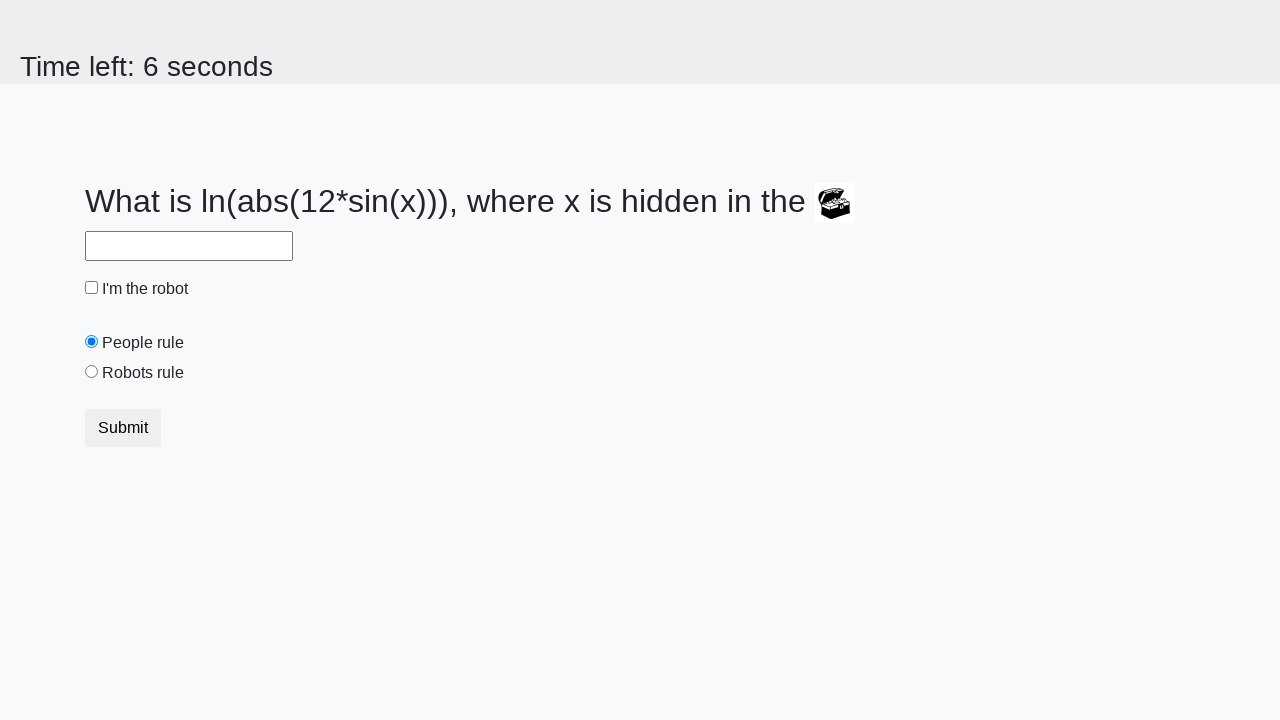

Filled answer field with calculated value: 2.2285573265085055 on #answer
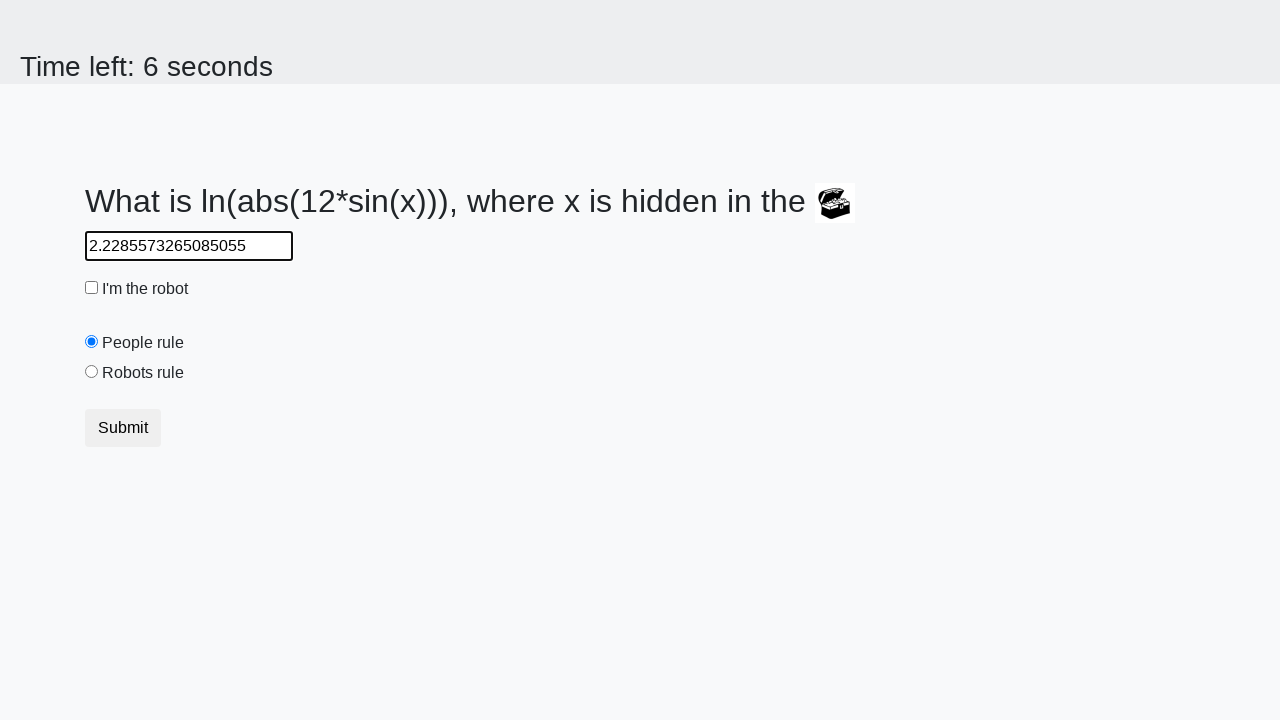

Checked the robot checkbox at (92, 288) on #robotCheckbox
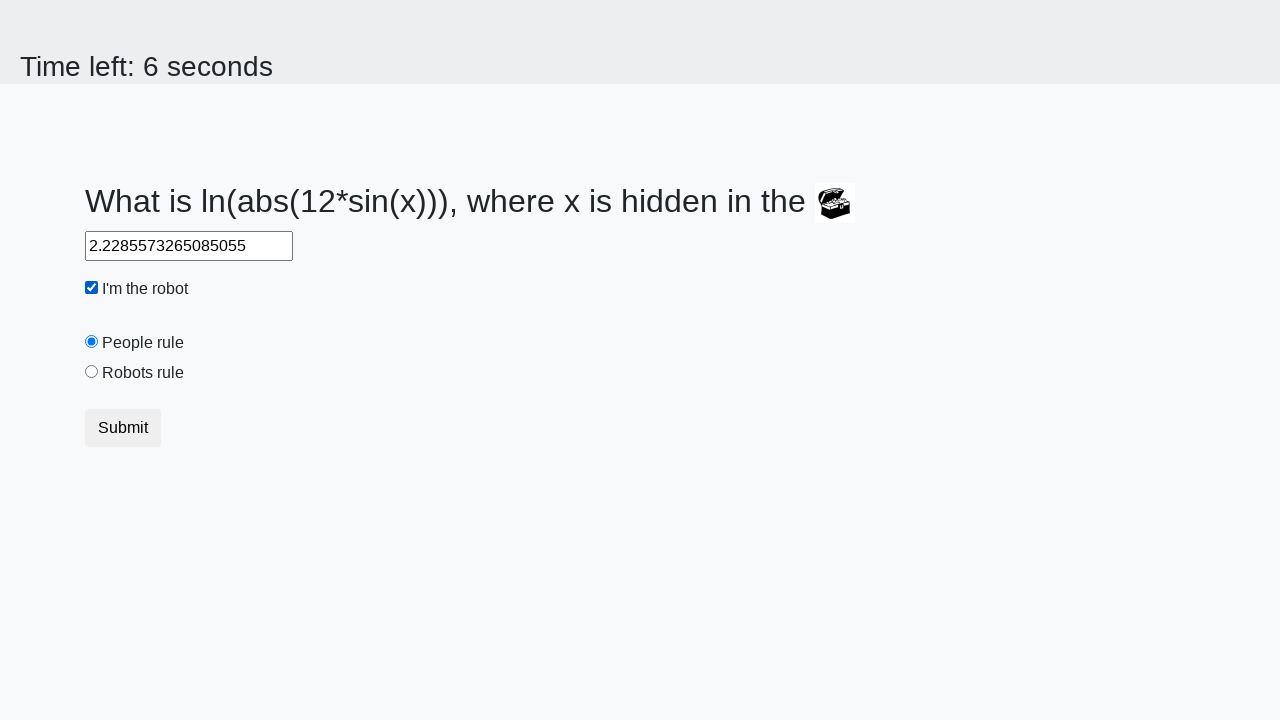

Selected 'Robots rule!' radio button at (92, 372) on #robotsRule
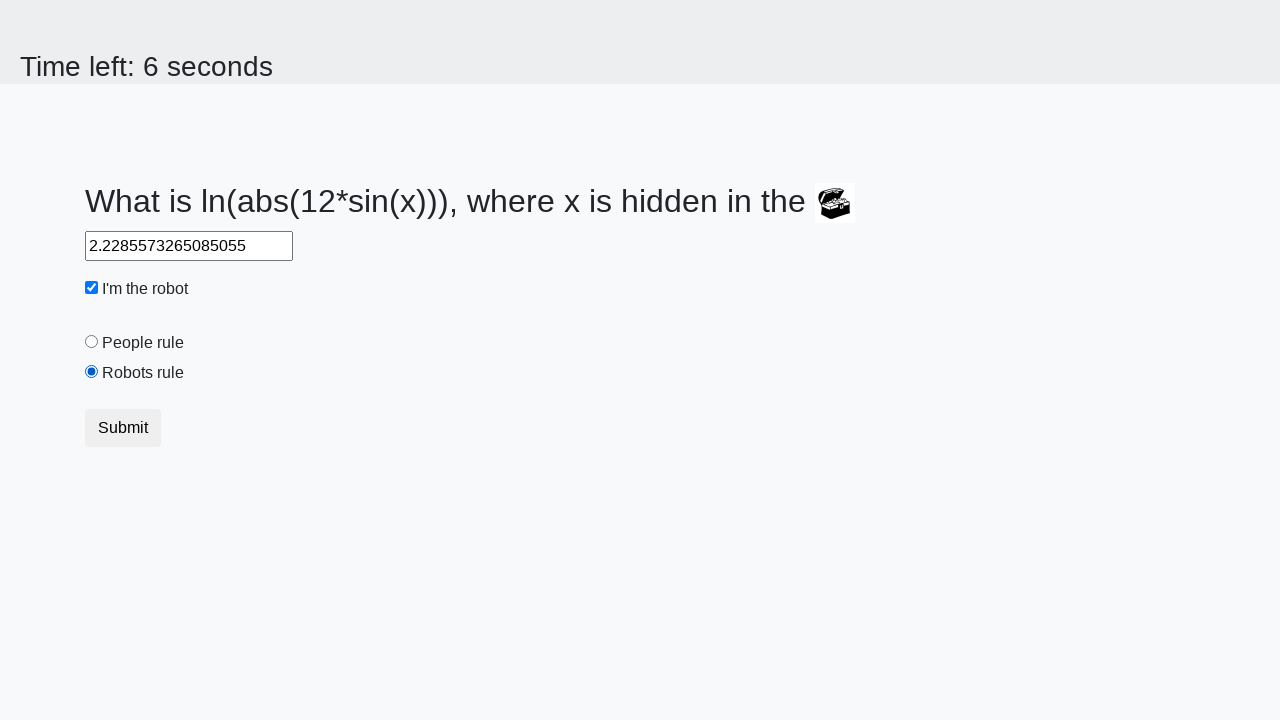

Clicked submit button to submit the form at (123, 428) on .btn.btn-default
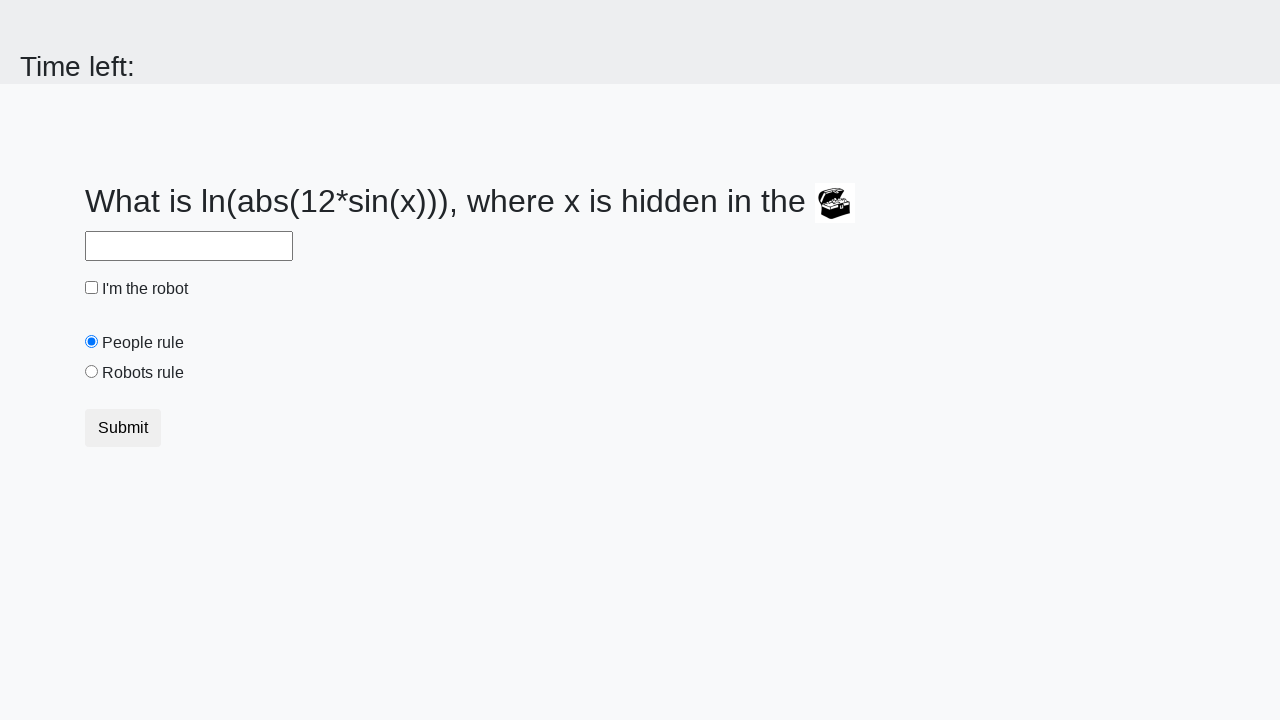

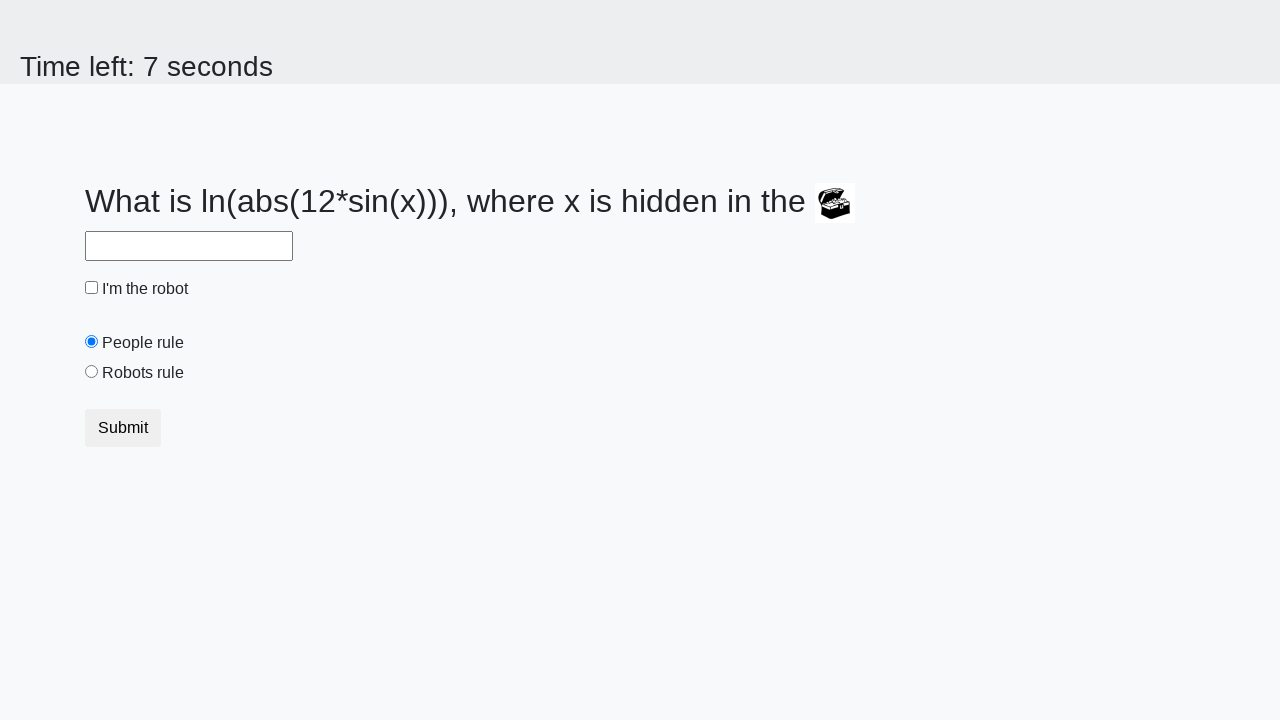